Tests file download functionality by navigating to a file download page and clicking the Excel file download button

Starting URL: https://letcode.in/file

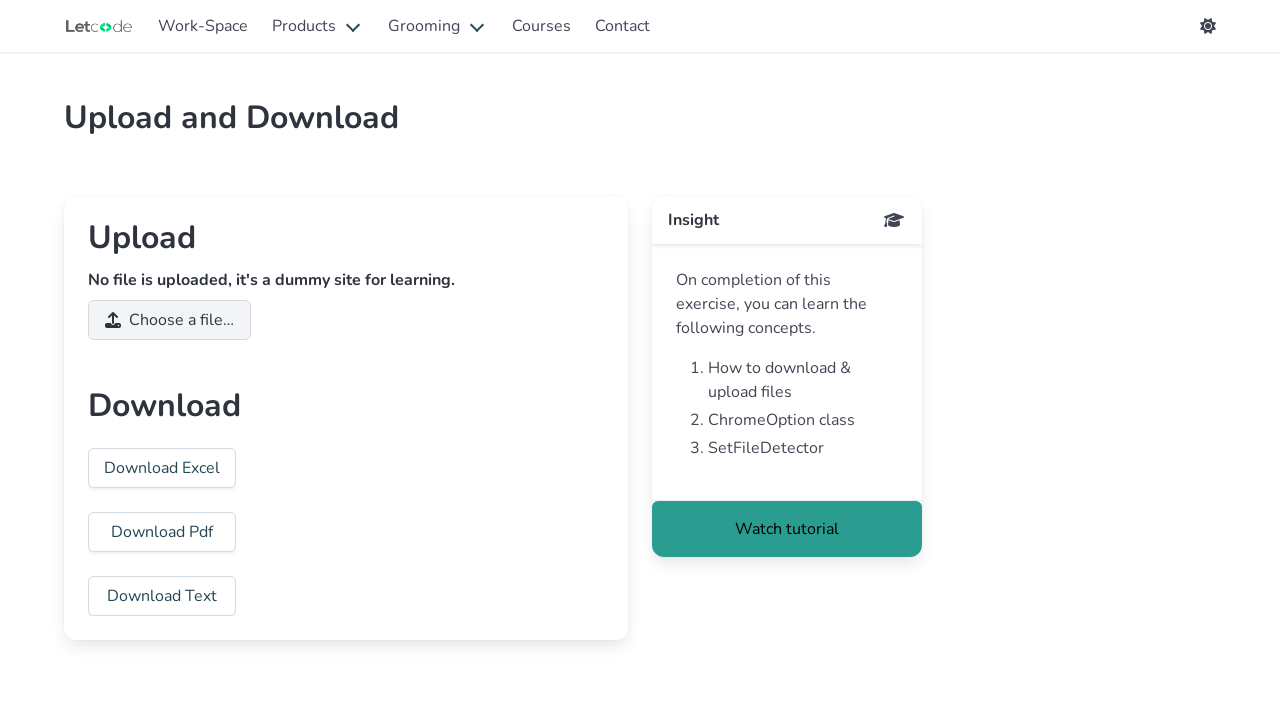

Navigated to file download page at https://letcode.in/file
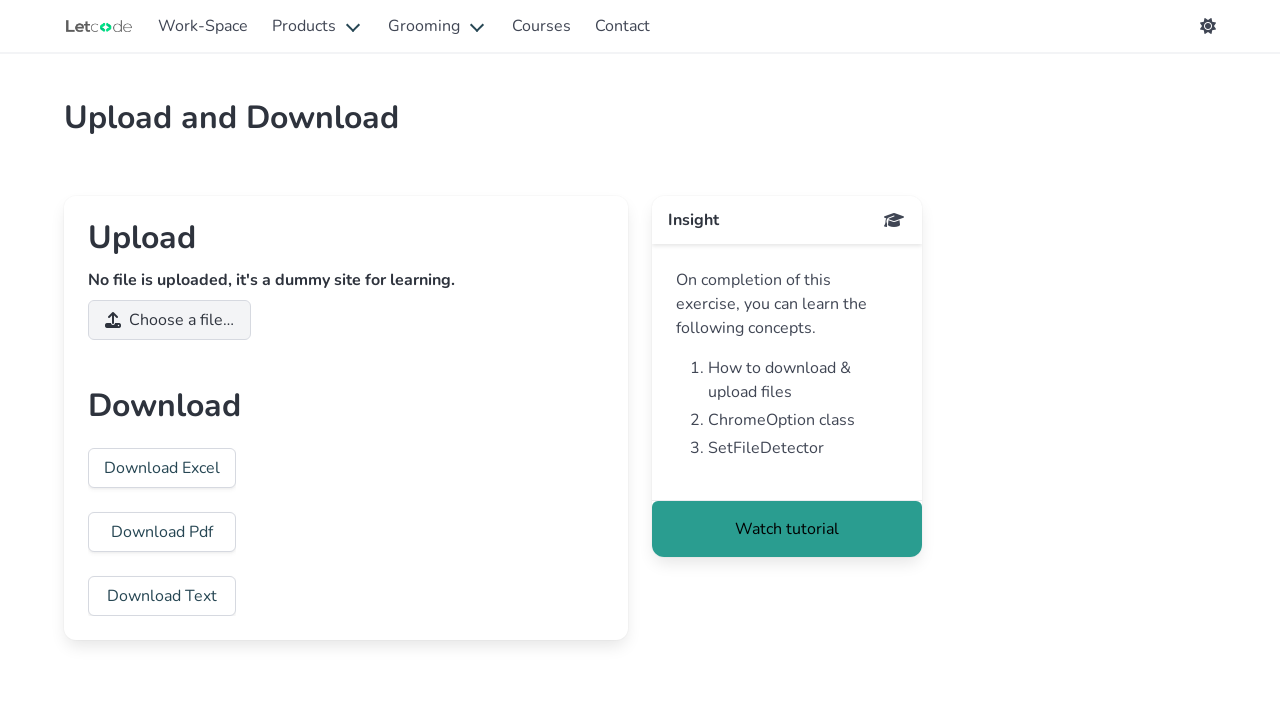

Clicked Excel file download button at (162, 468) on #xls
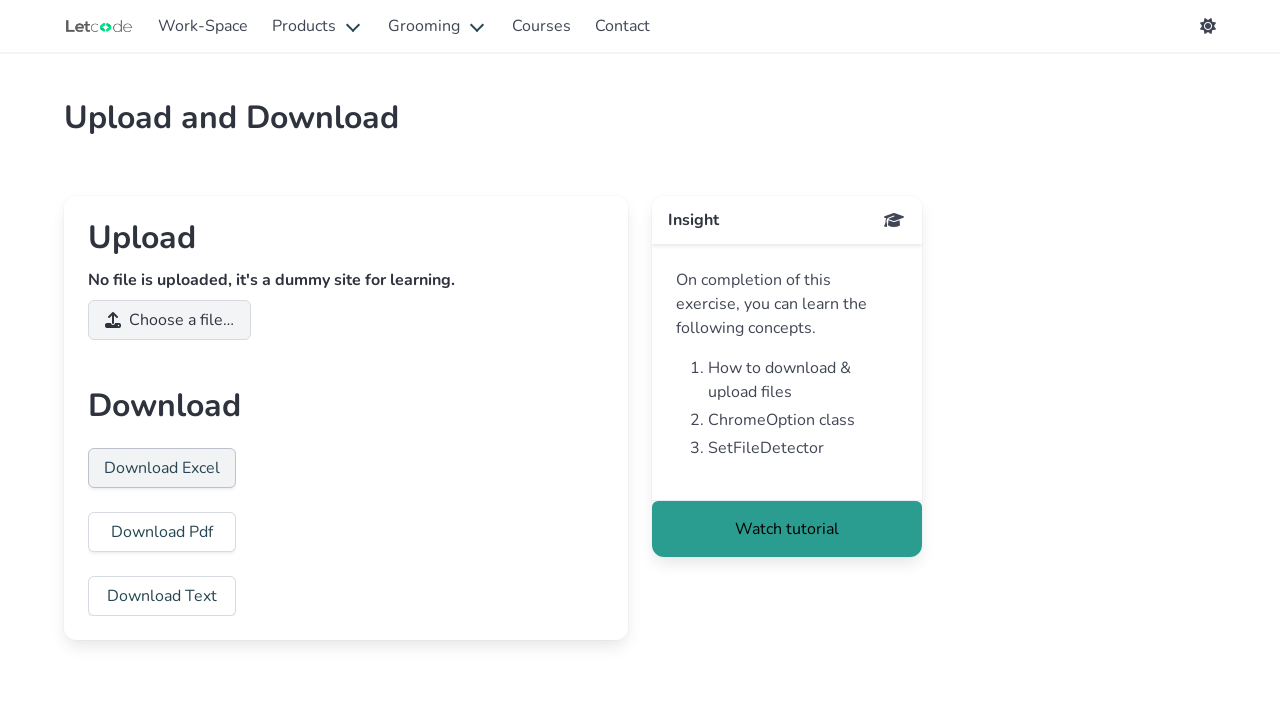

Waited 2000ms for download to initiate
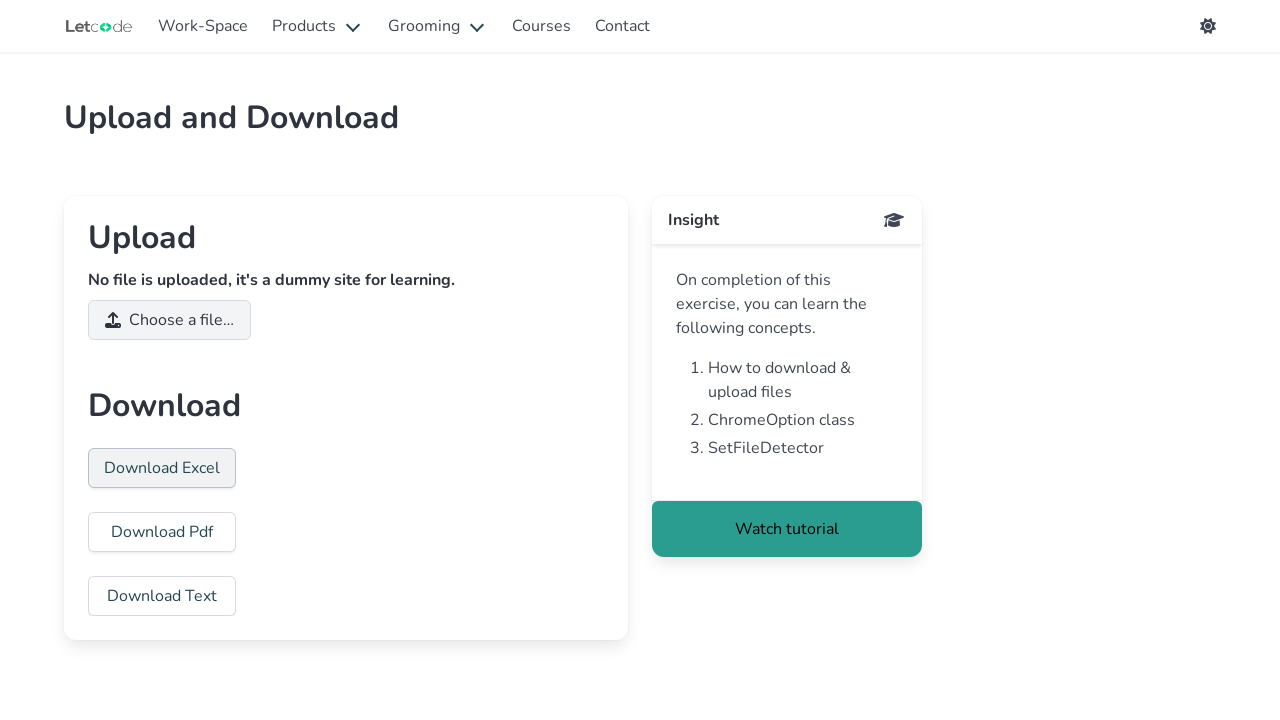

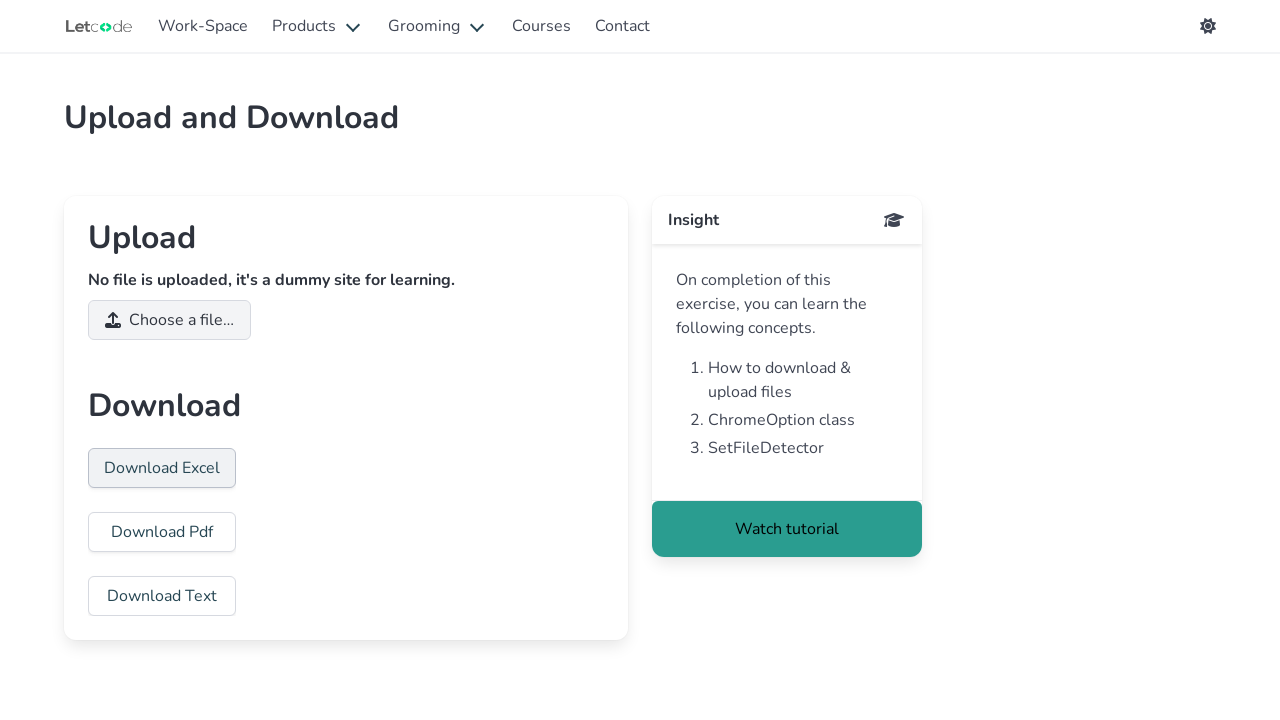